Tests the Forgot Password functionality by clicking the forgot password link and entering username to reset password

Starting URL: https://login.salesforce.com/

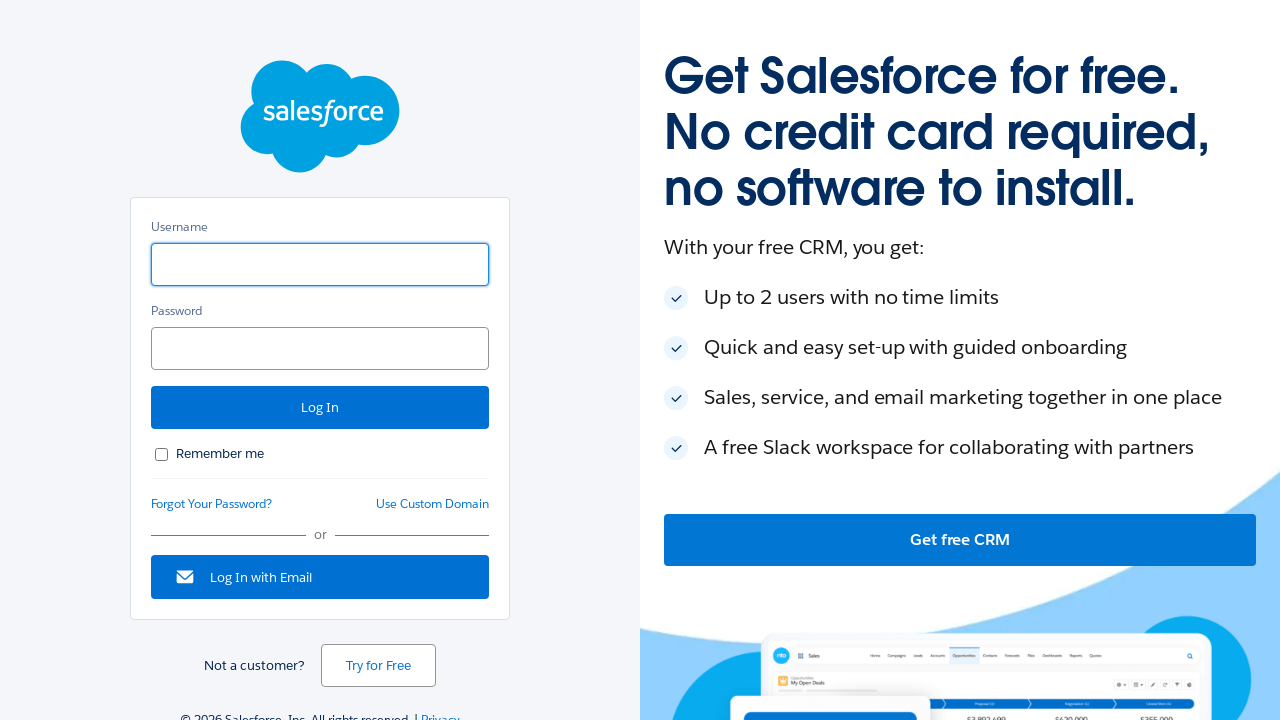

Clicked 'Forgot Your Password?' link at (212, 504) on text=Forgot Your Password?
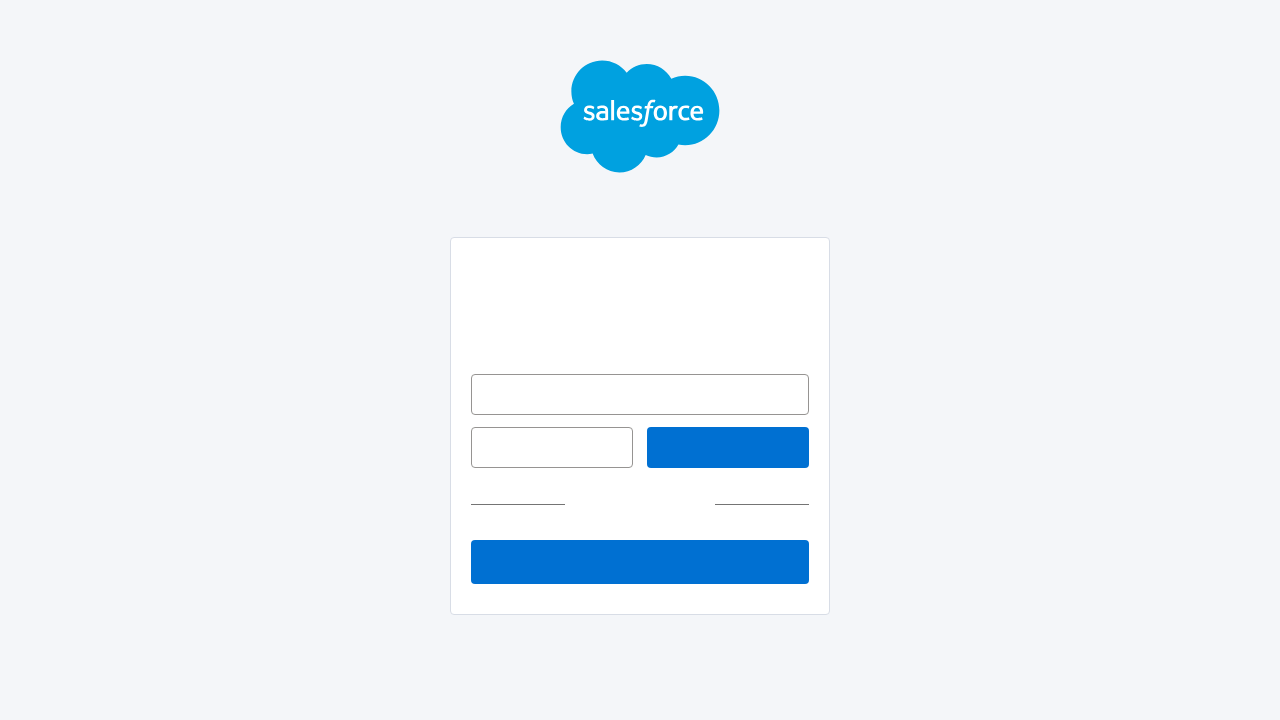

Entered 'testuser@example.com' in username field on input[name='un']
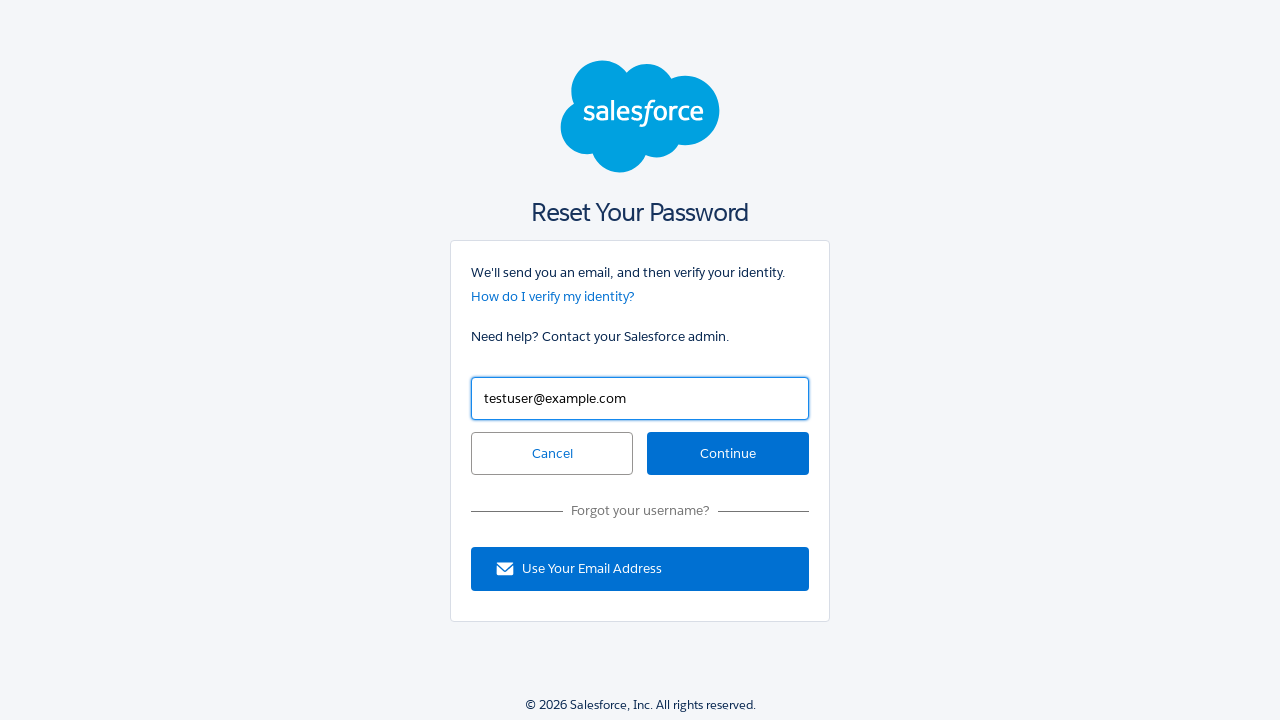

Clicked continue button to submit username at (728, 454) on #continue
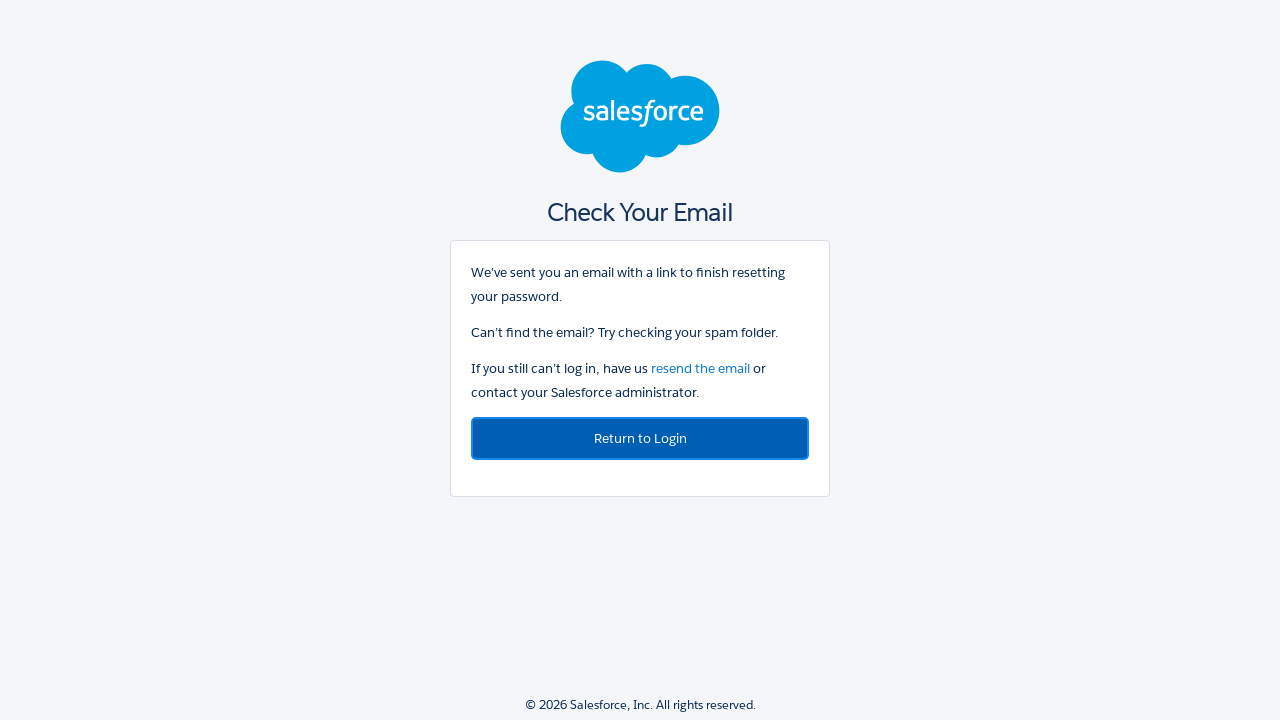

Password reset form loaded successfully
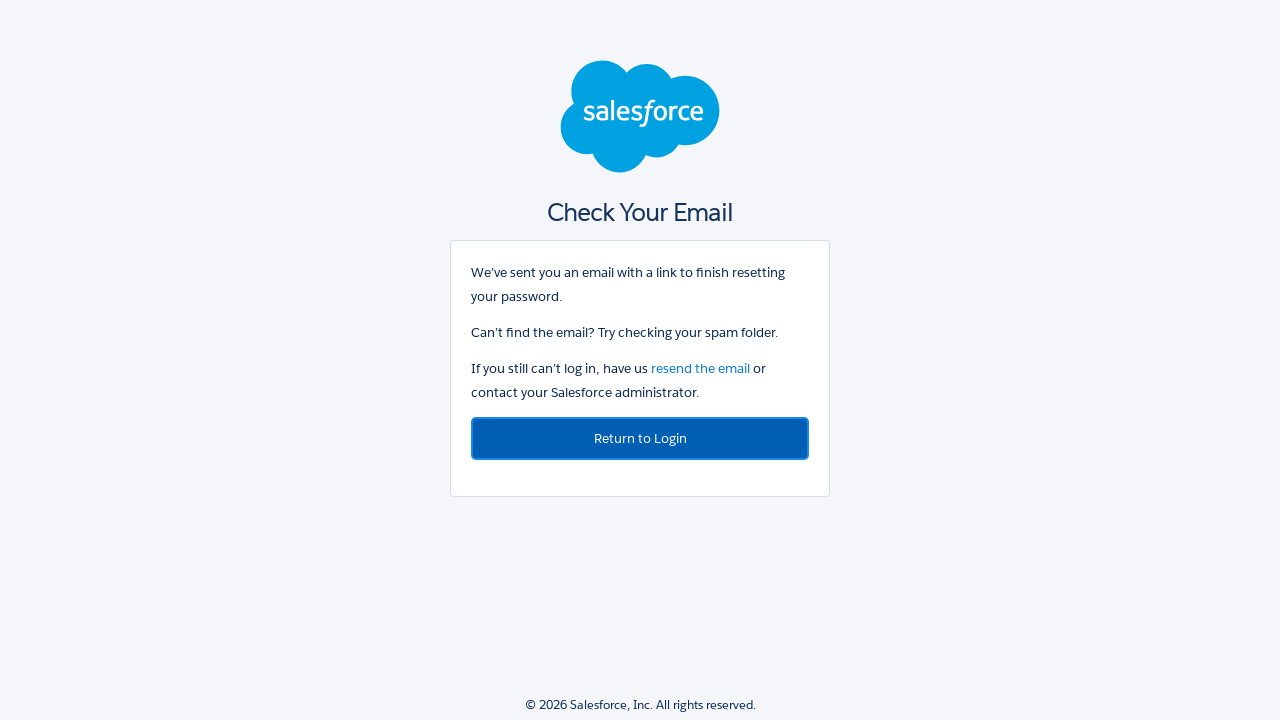

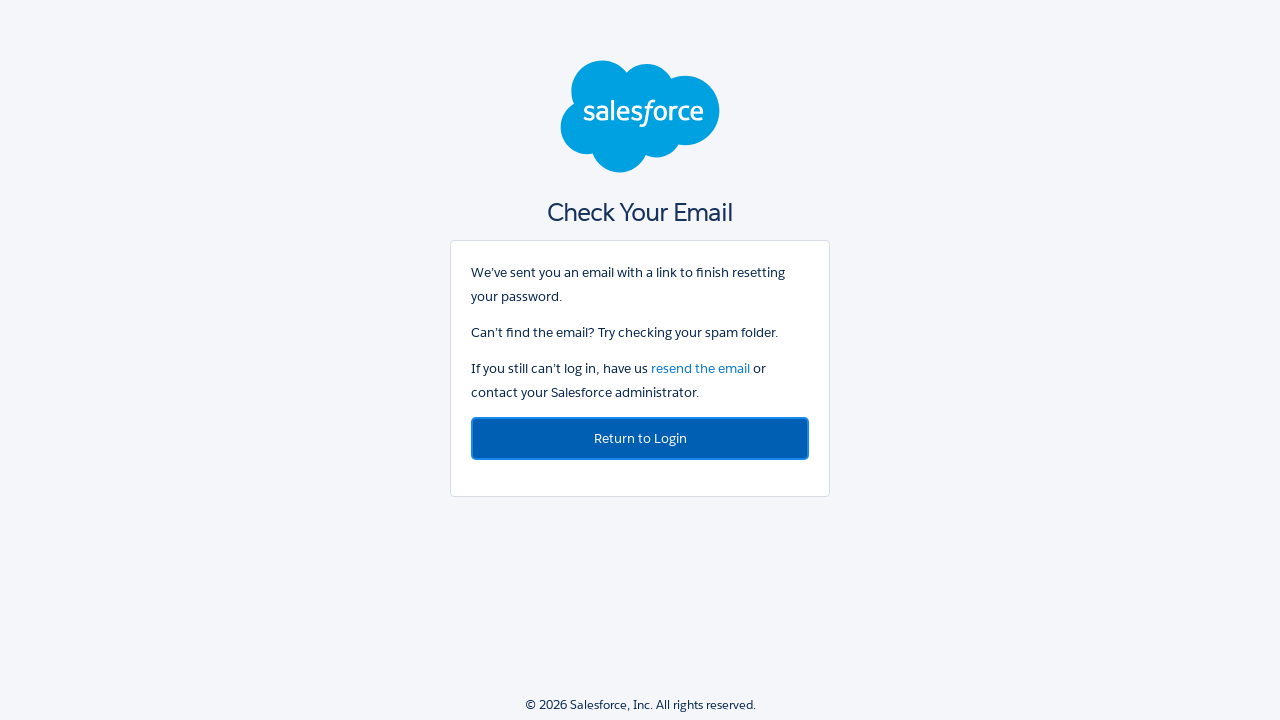